Tests confirm alert functionality by clicking a button to trigger an alert, reading its text, and accepting it

Starting URL: https://www.leafground.com/alert.xhtml

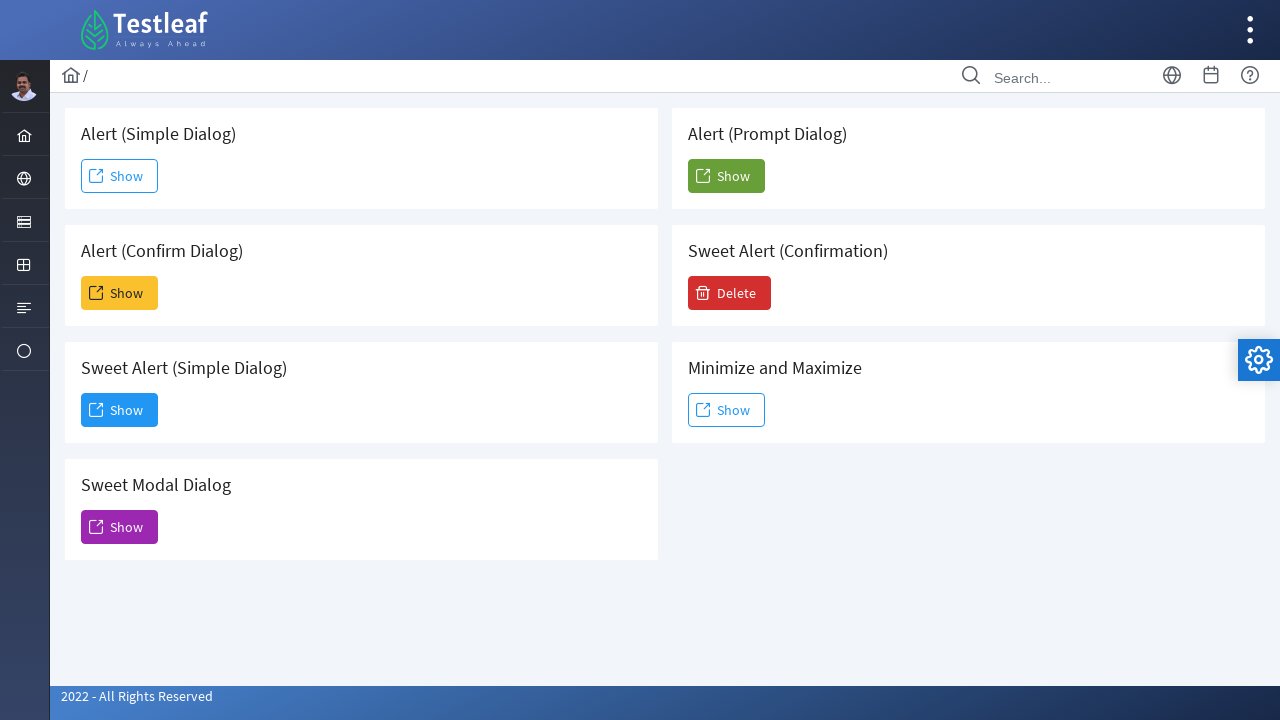

Clicked the second 'Show' button to trigger confirm alert at (120, 293) on xpath=(//span[text()='Show'])[2]
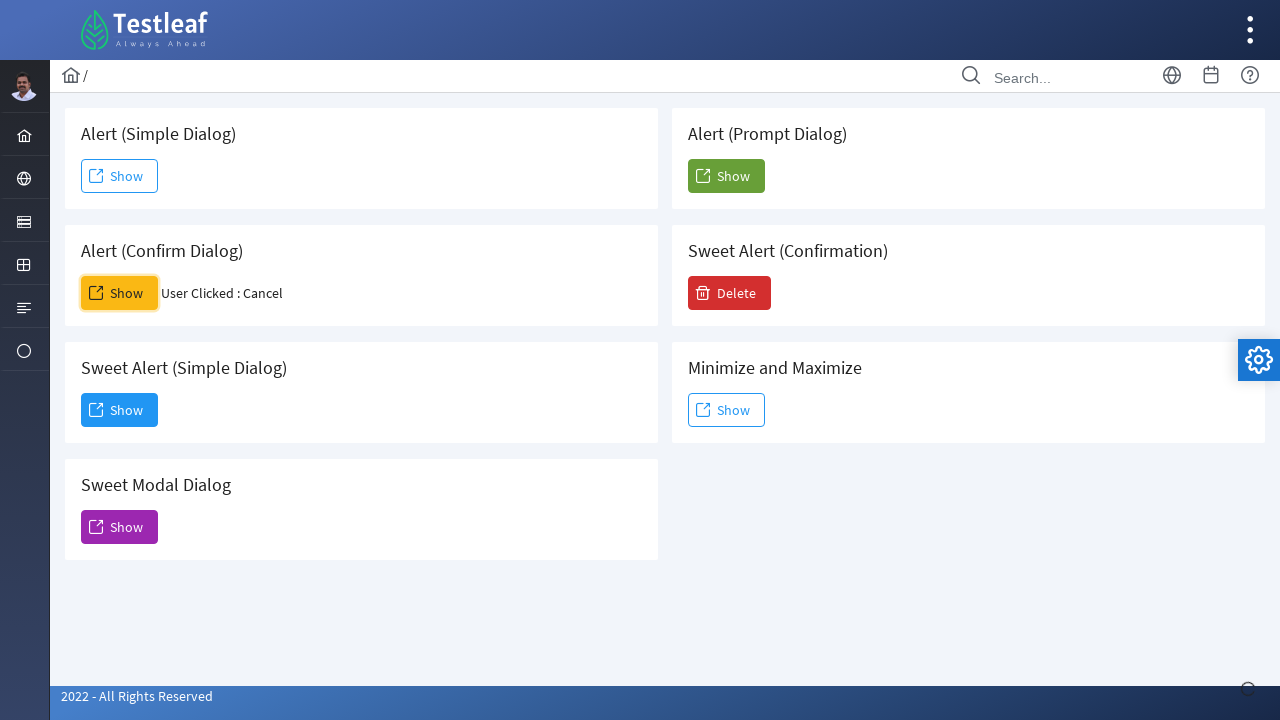

Set up dialog handler to accept confirm alert
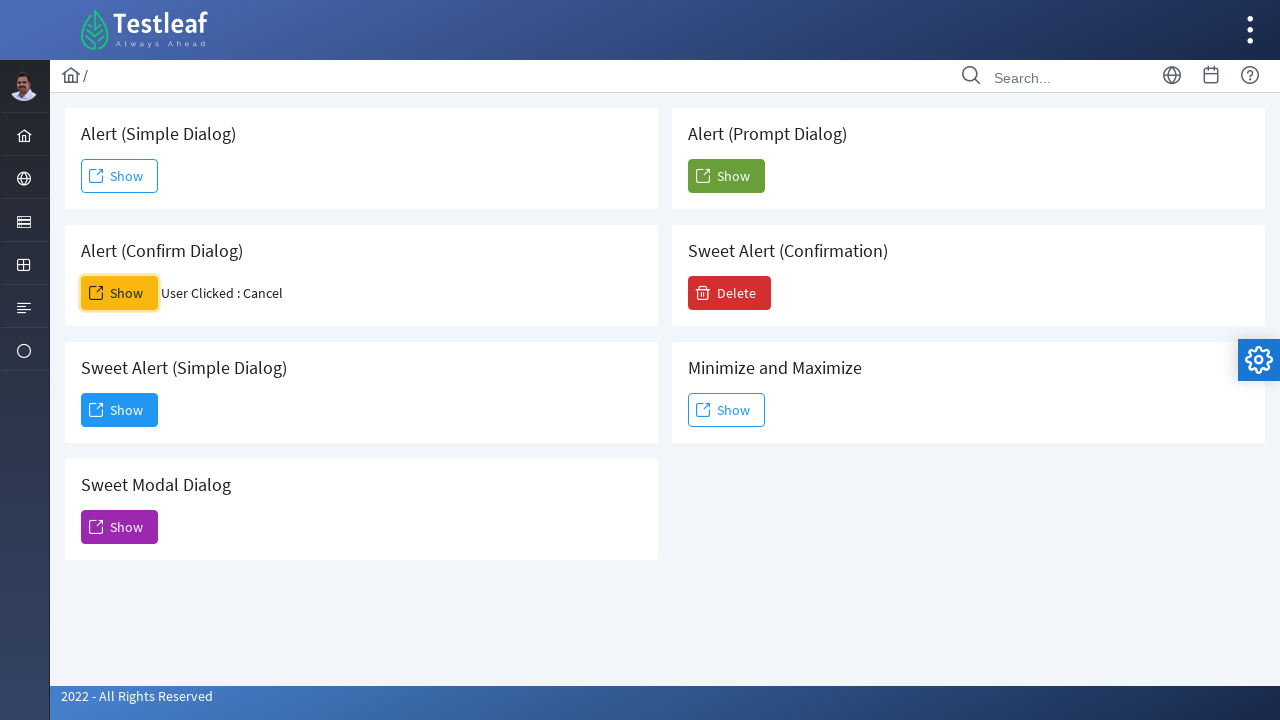

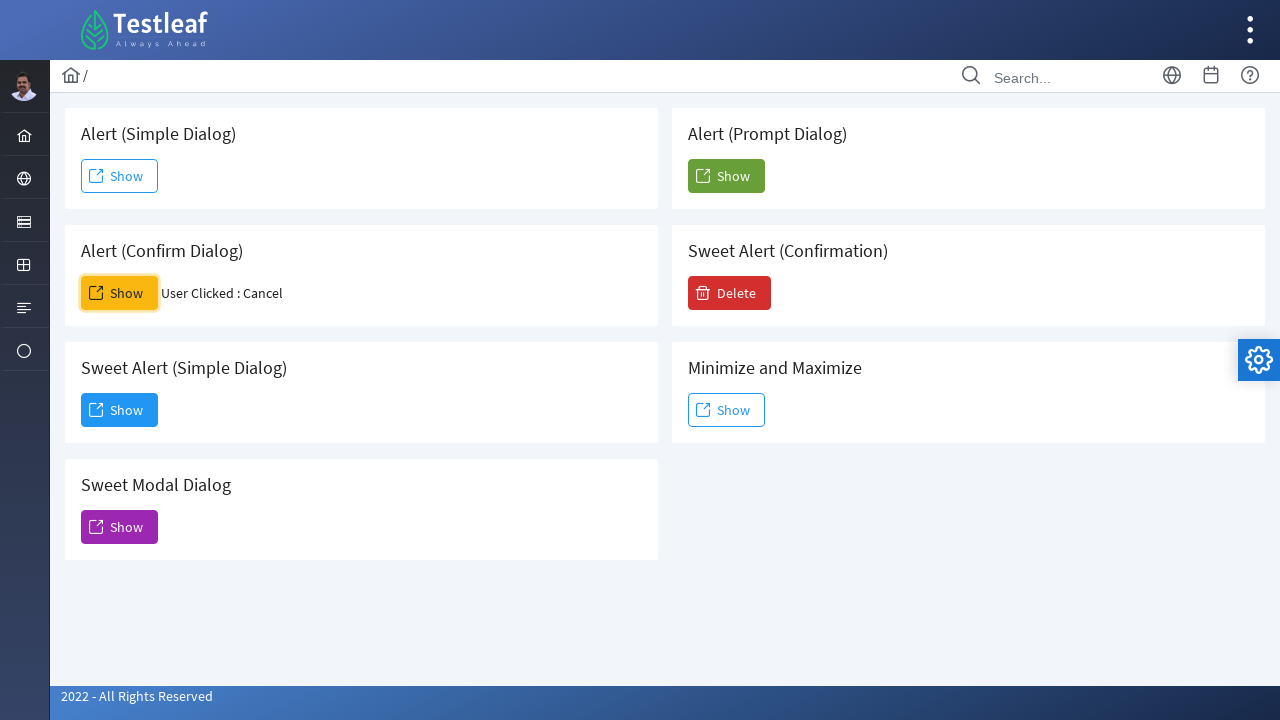